Scrolls to a specific button element on the Selenium website and clicks it to navigate to another page

Starting URL: https://www.selenium.dev/

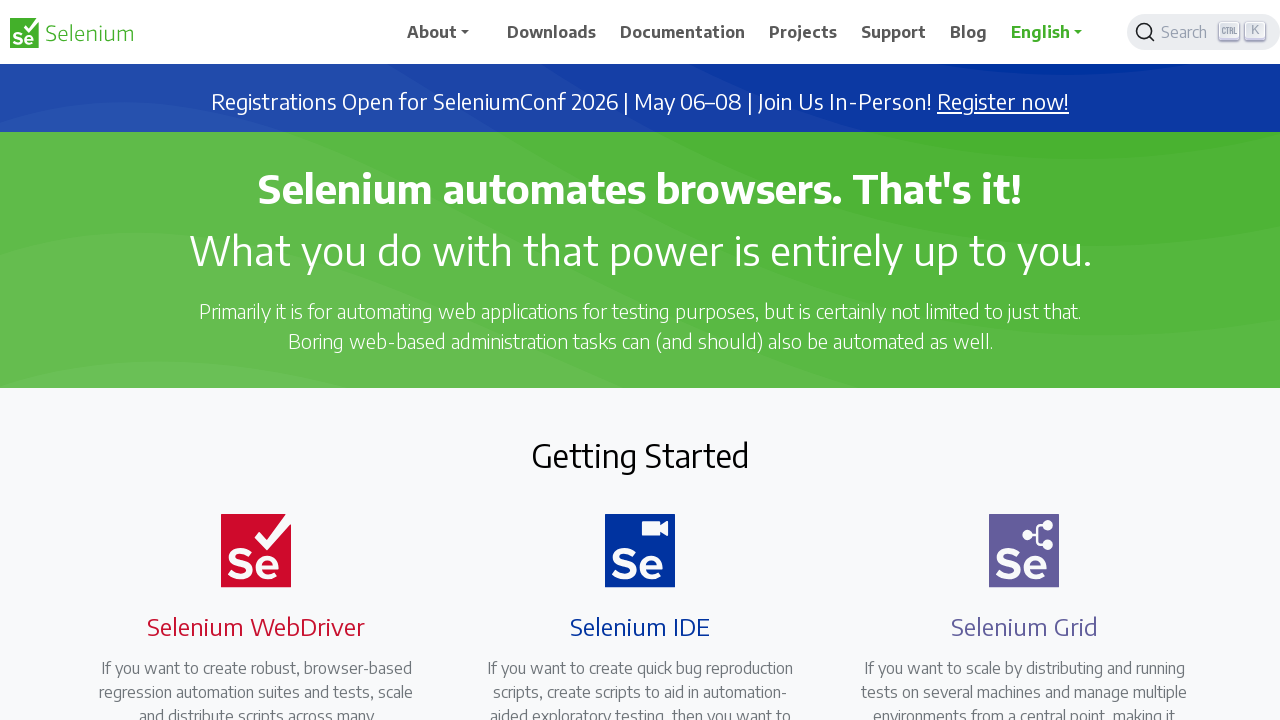

Located the target button element on Selenium website
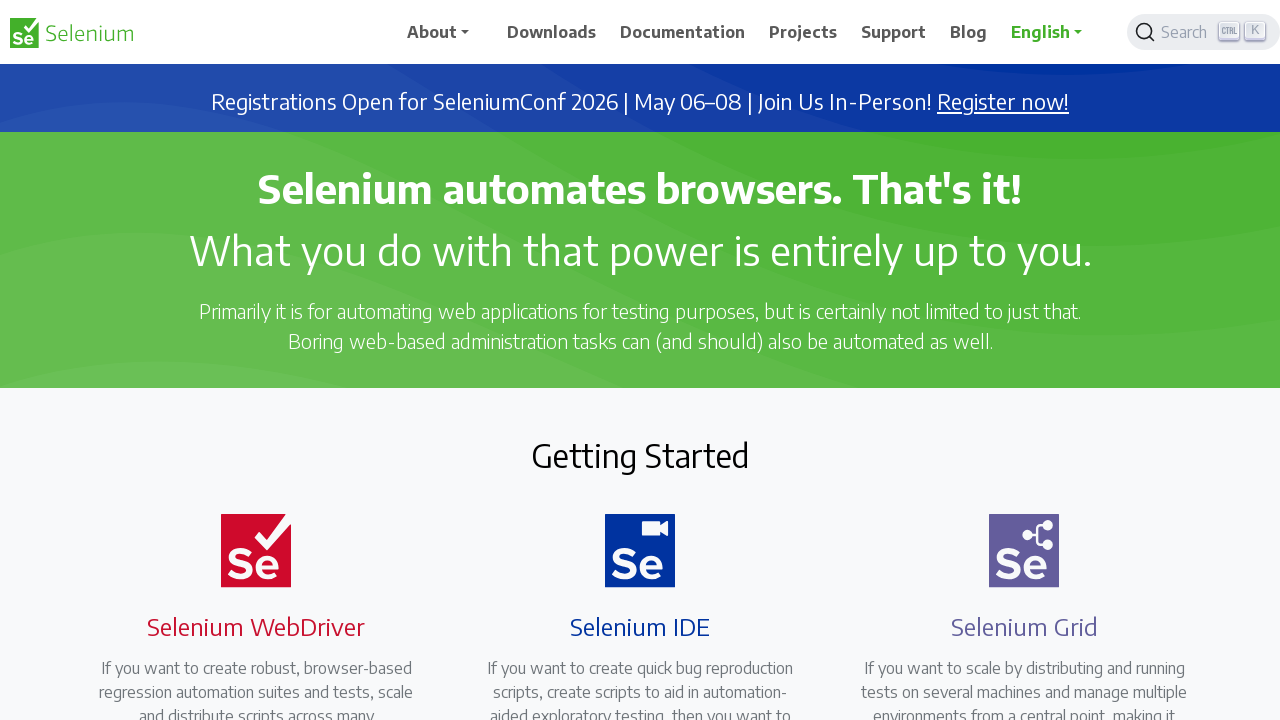

Scrolled to the button element
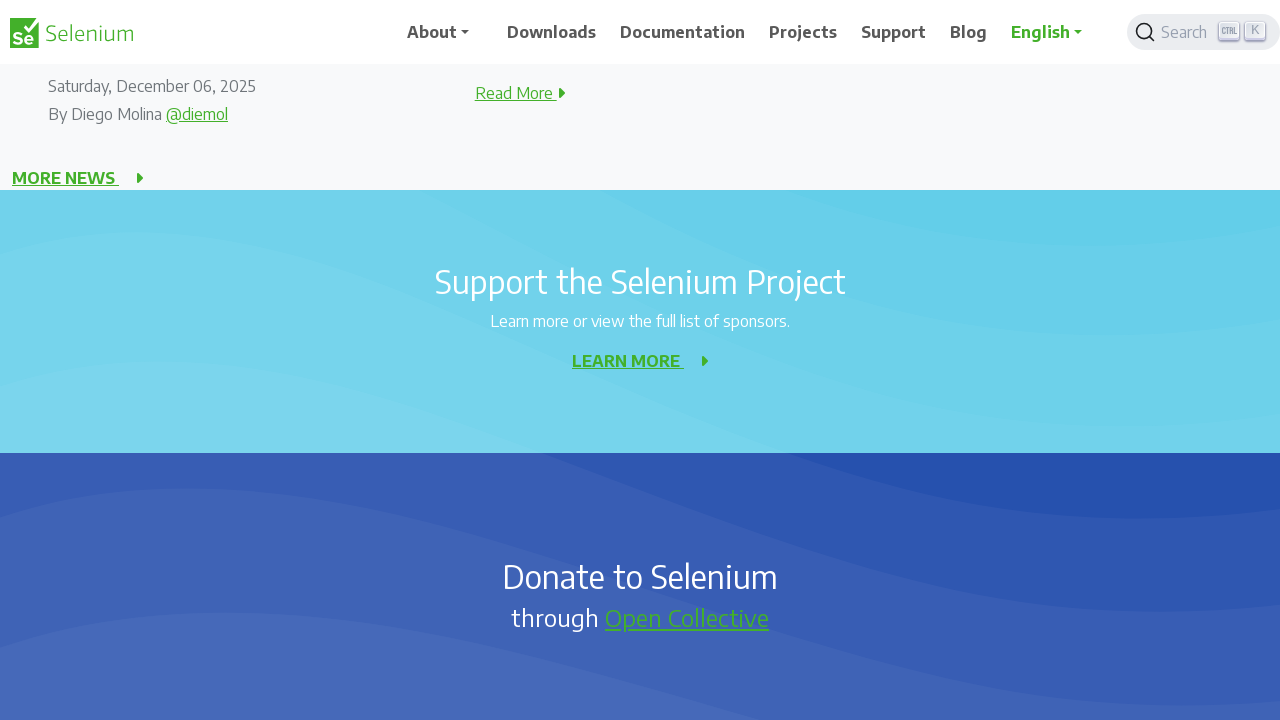

Clicked the button to navigate to another page at (628, 361) on a.selenium-button.selenium-white-cyan
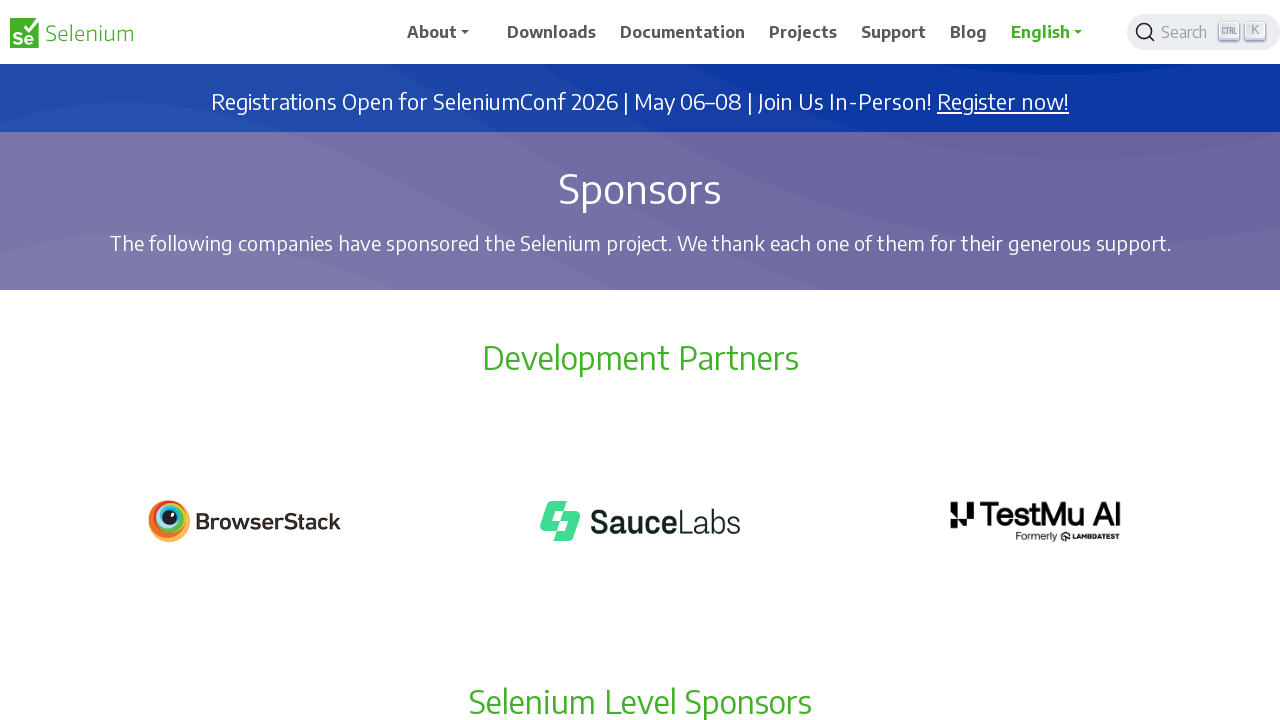

Waited for the new page to load completely
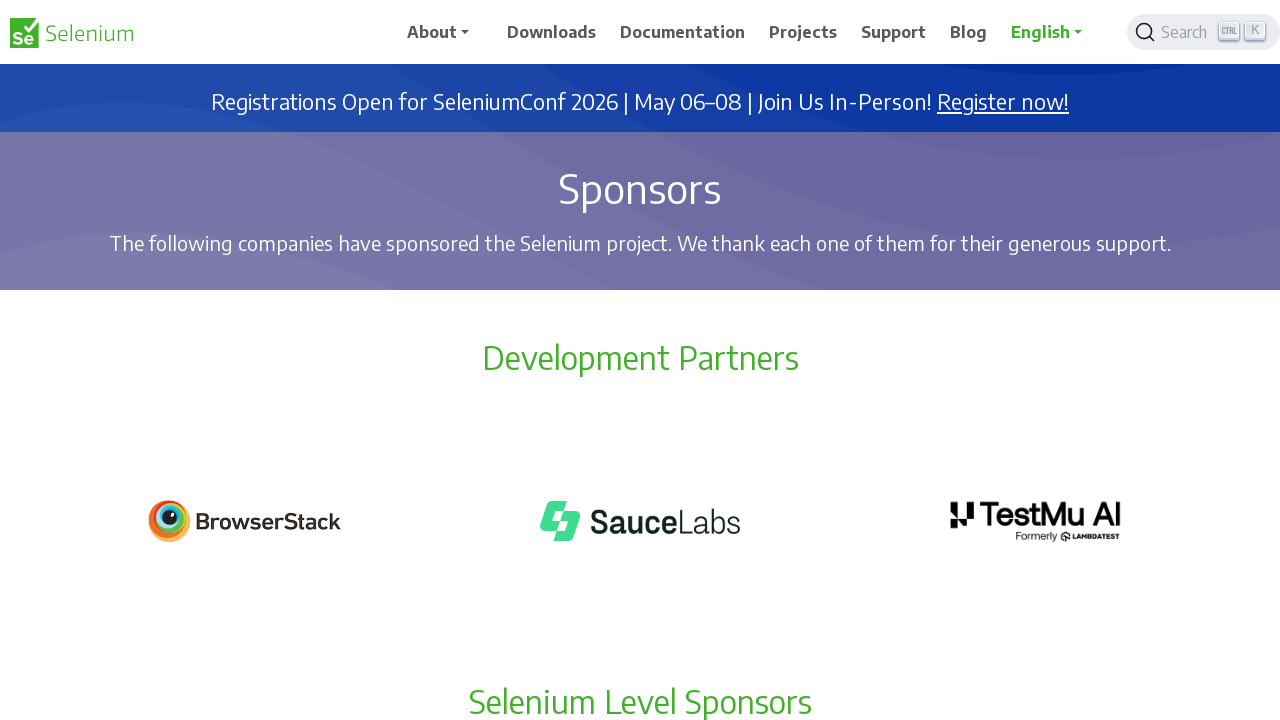

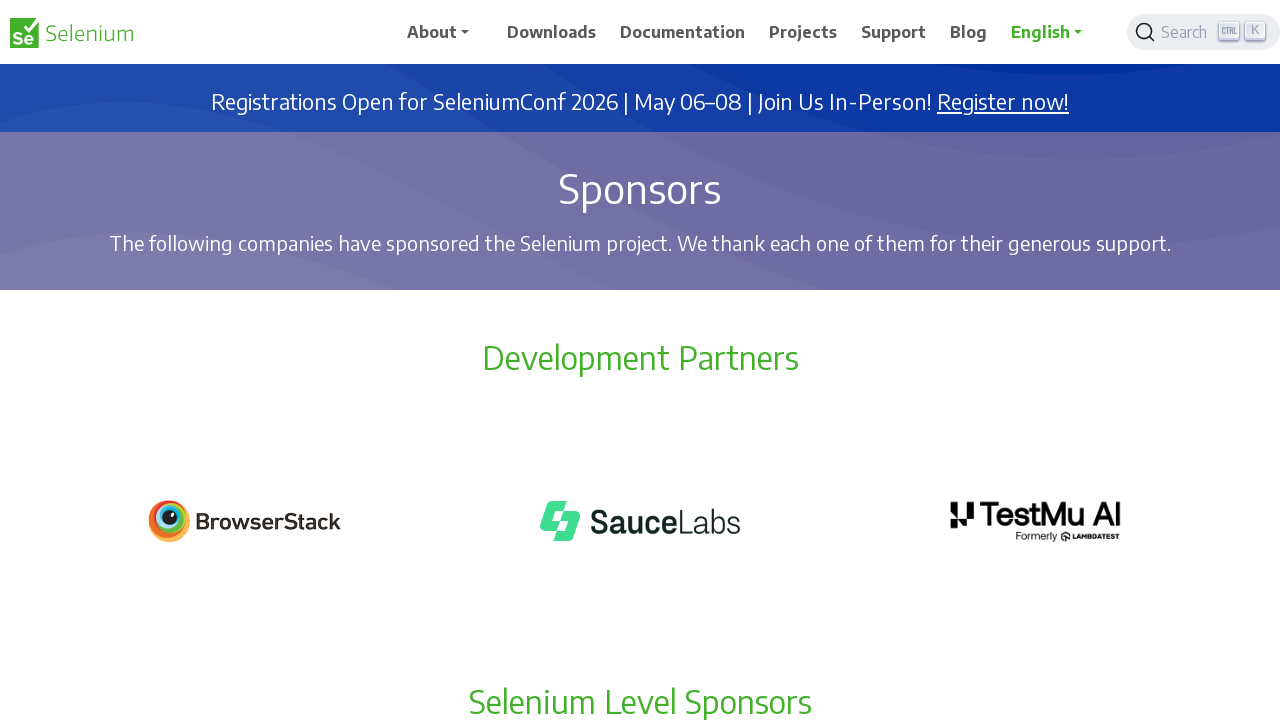